Tests checkbox interaction by clicking on the second checkbox option on the automation practice page

Starting URL: https://rahulshettyacademy.com/AutomationPractice/

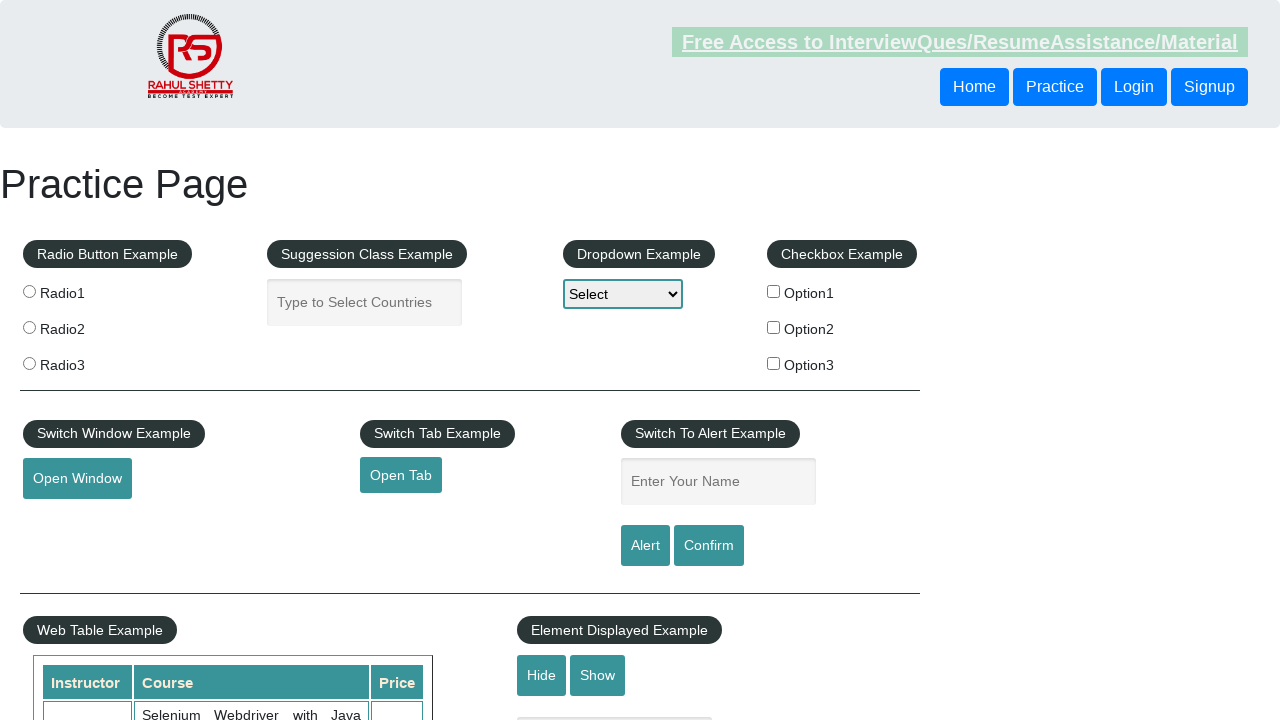

Navigated to automation practice page
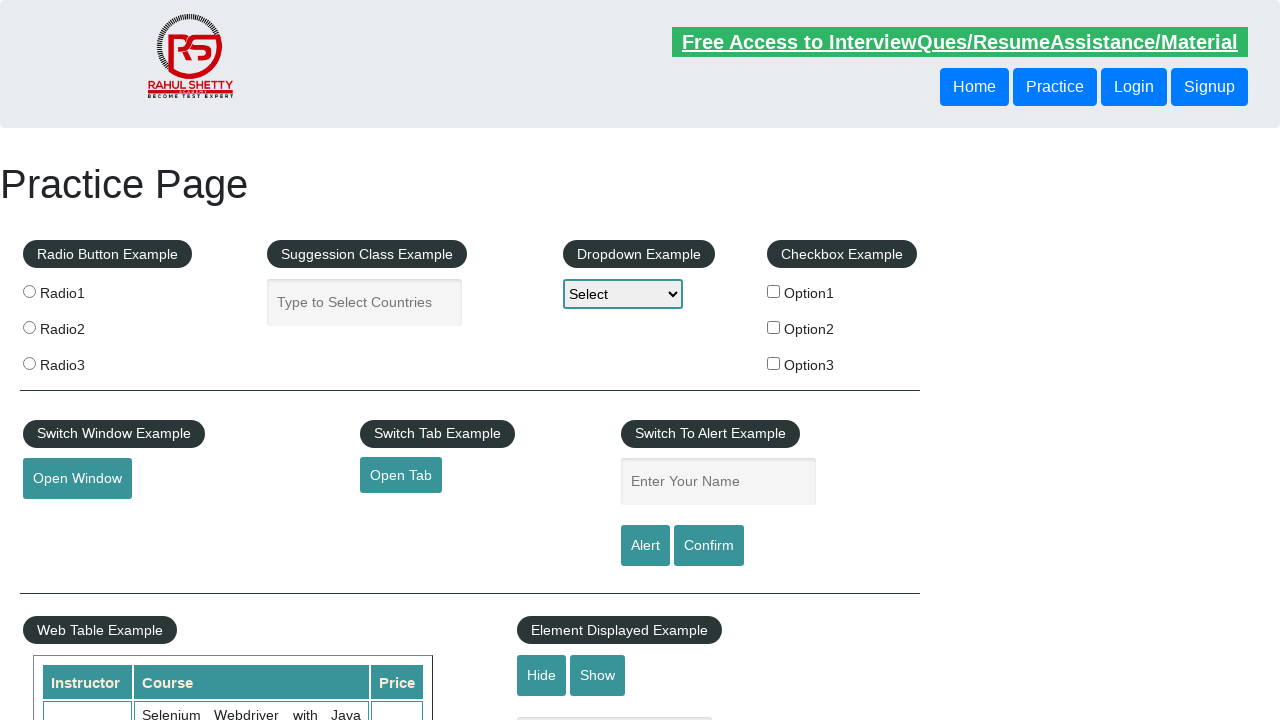

Clicked on the second checkbox option at (774, 327) on #checkBoxOption2
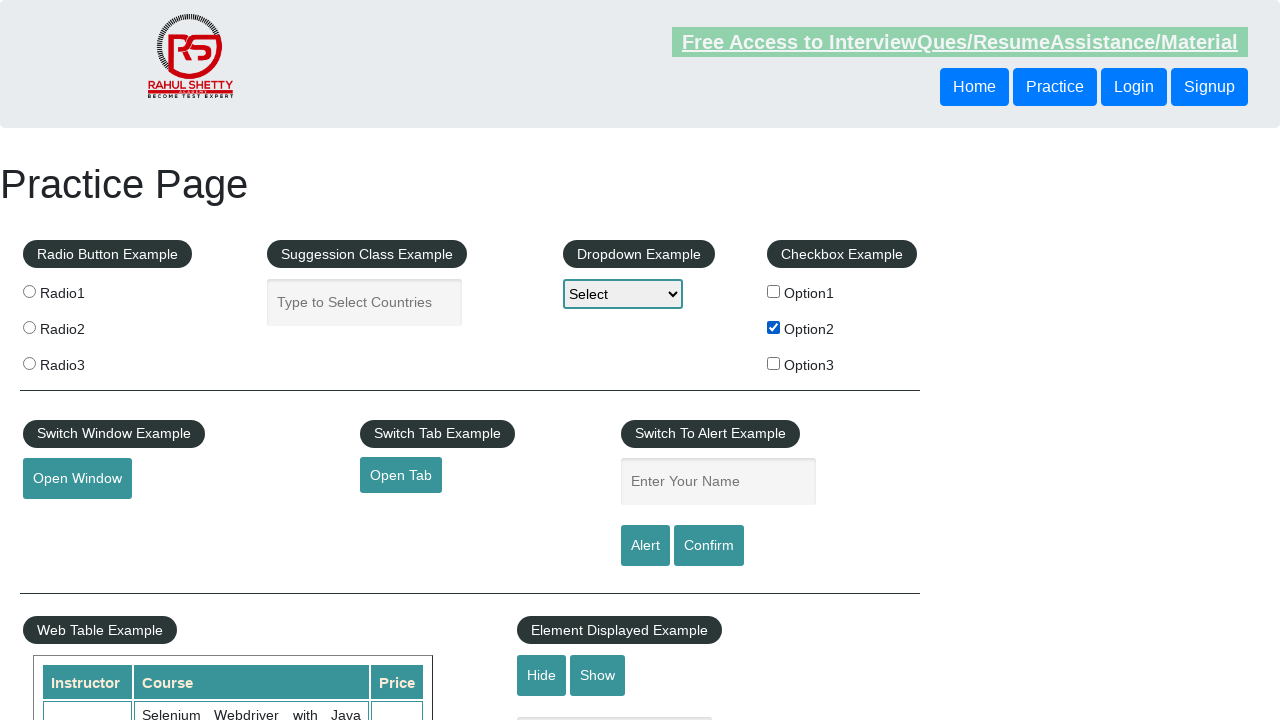

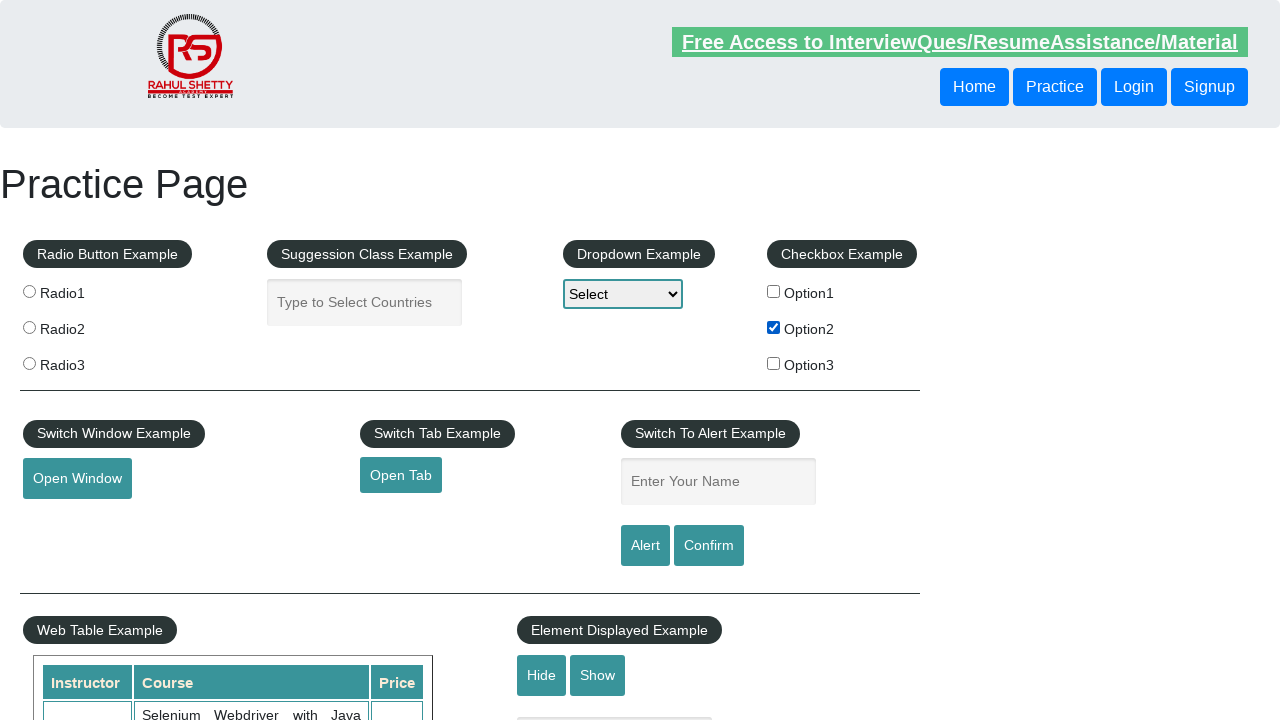